Simple test that navigates to demoqa.com and verifies the page loads by checking the URL

Starting URL: https://demoqa.com/

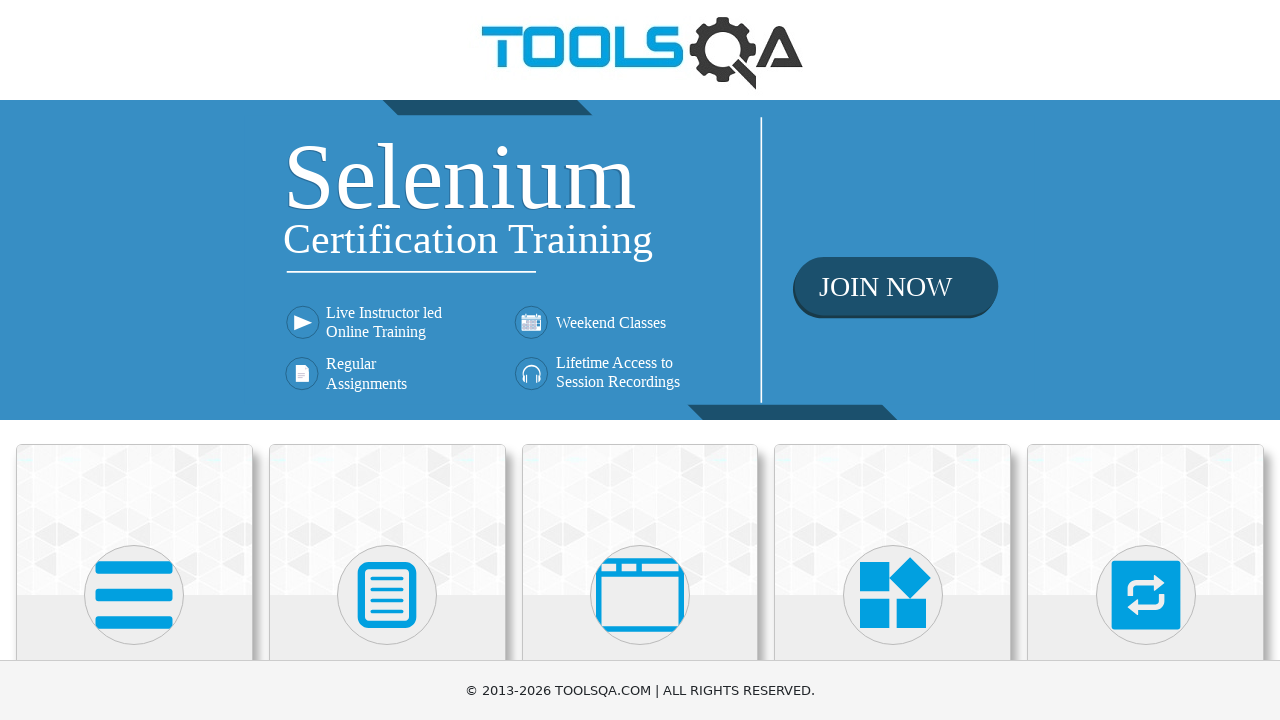

Navigated to https://demoqa.com/
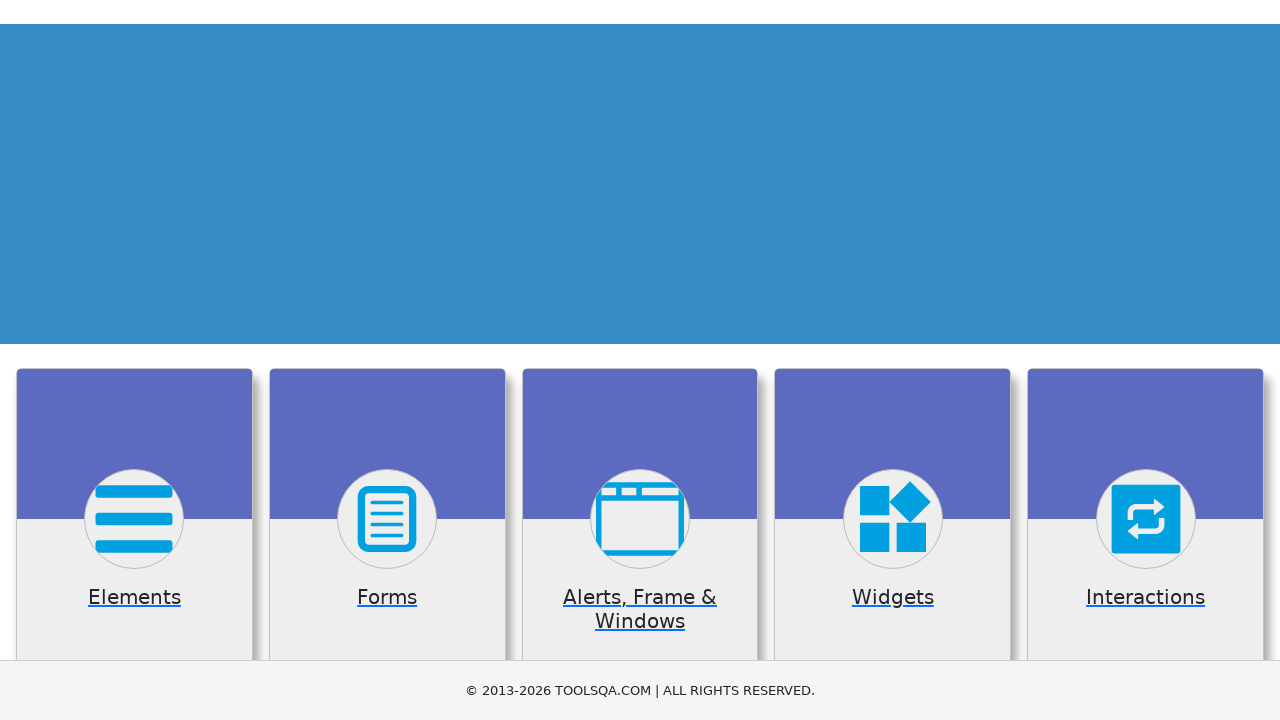

Verified that demoqa.com is in the page URL
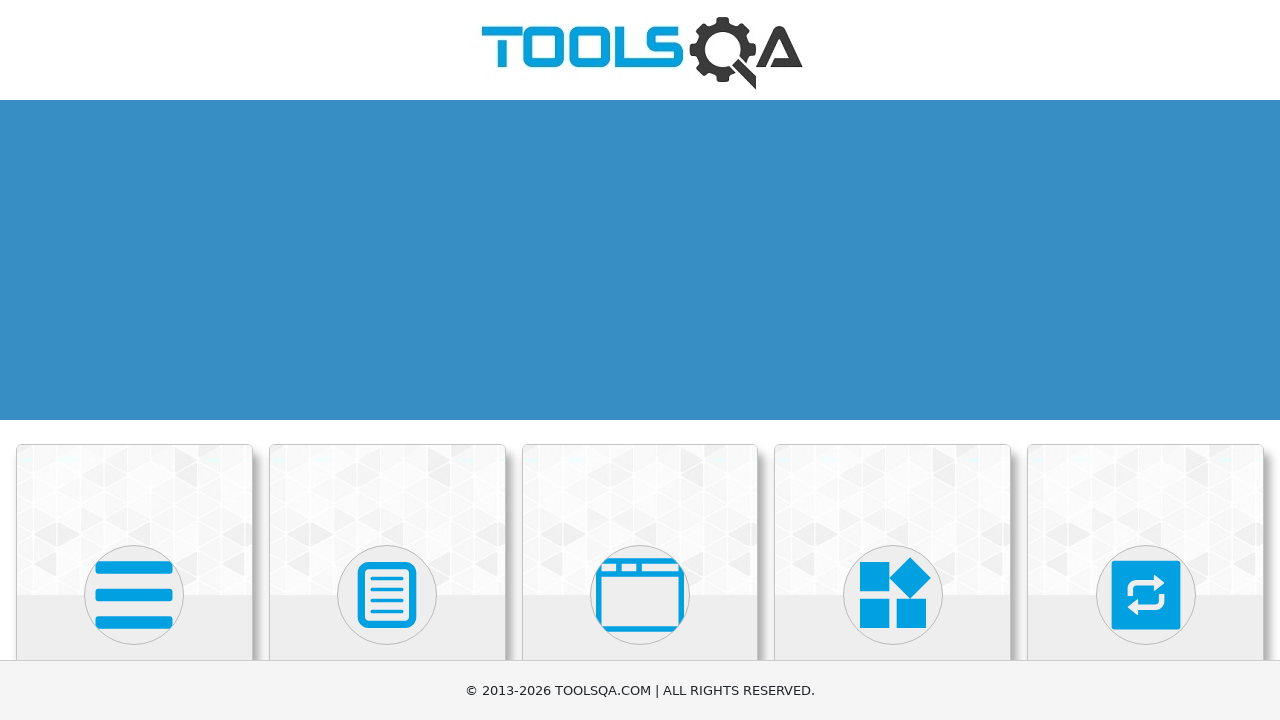

Waited for page to reach domcontentloaded state
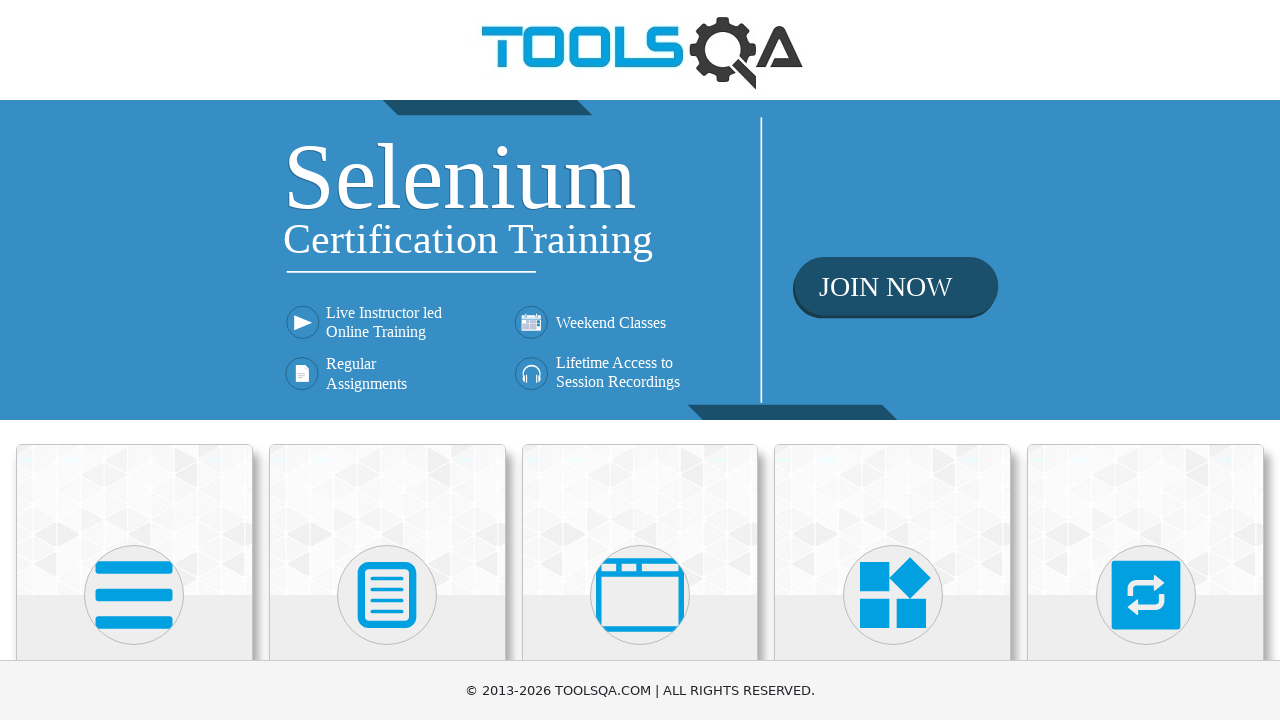

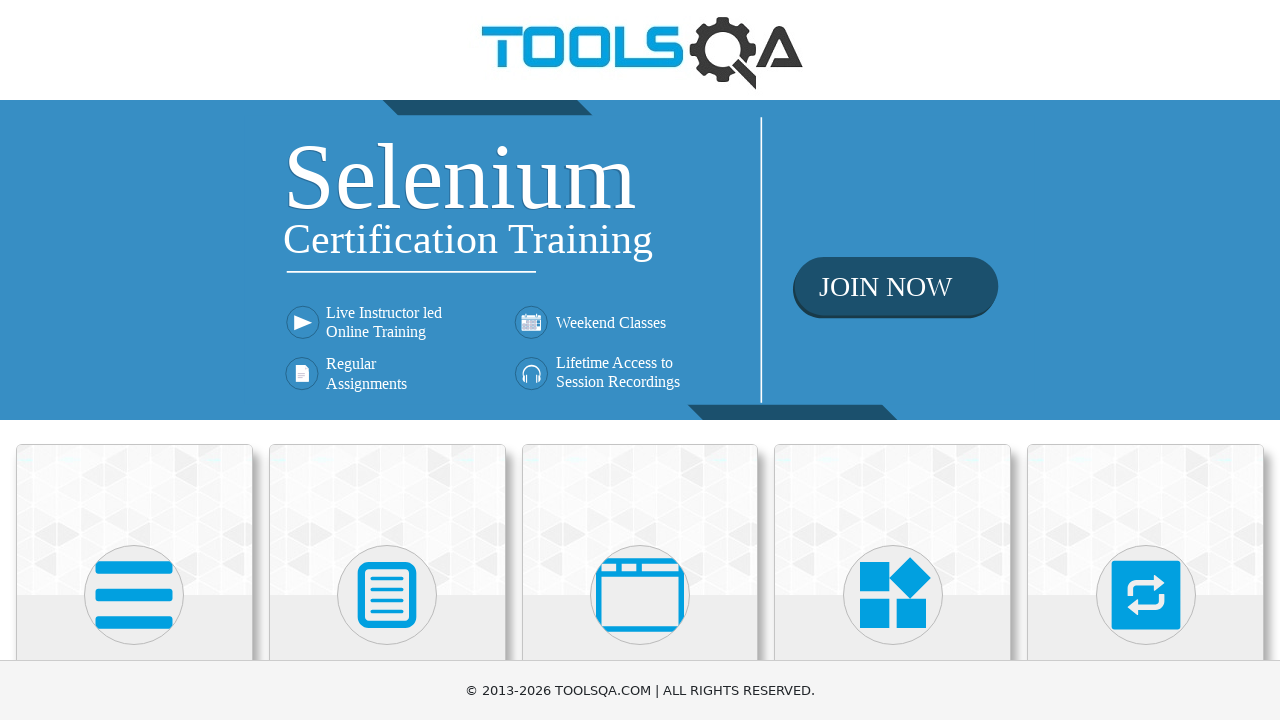